Tests double-click functionality by double-clicking a button and verifying the success message appears

Starting URL: https://demoqa.com/buttons

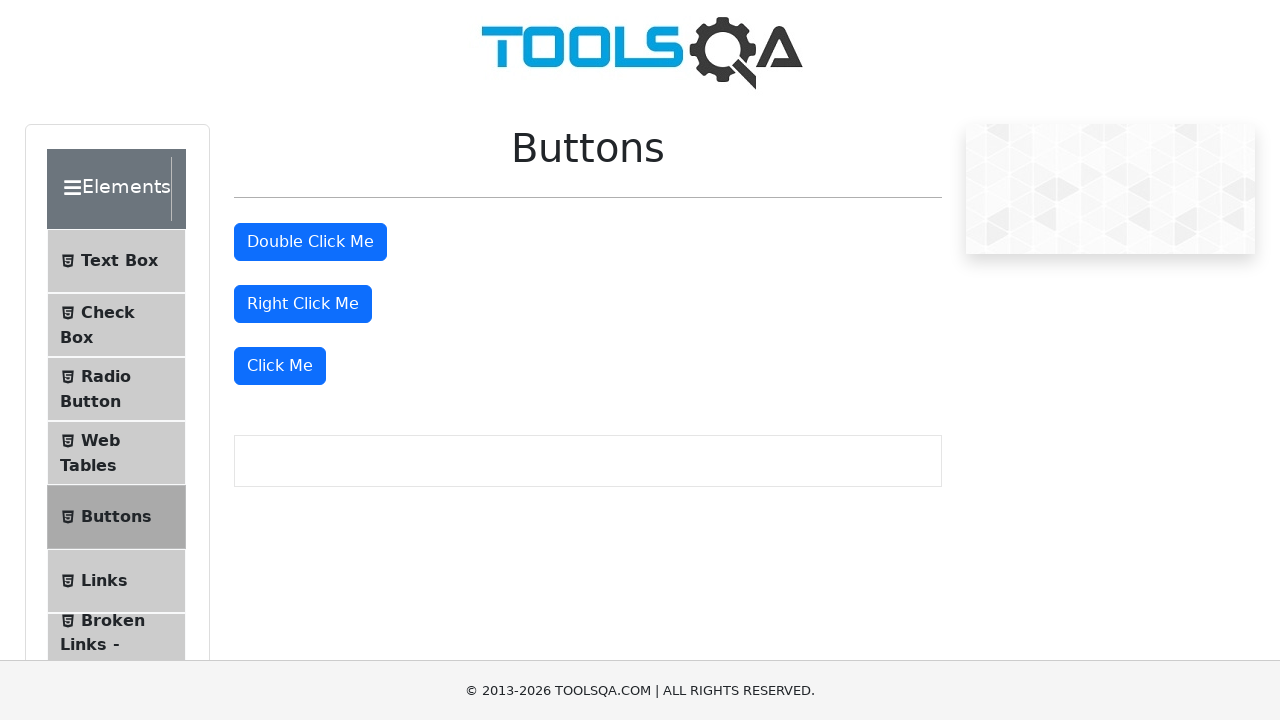

Double-clicked the 'Double Click Me' button at (310, 242) on xpath=//button[@id='doubleClickBtn']
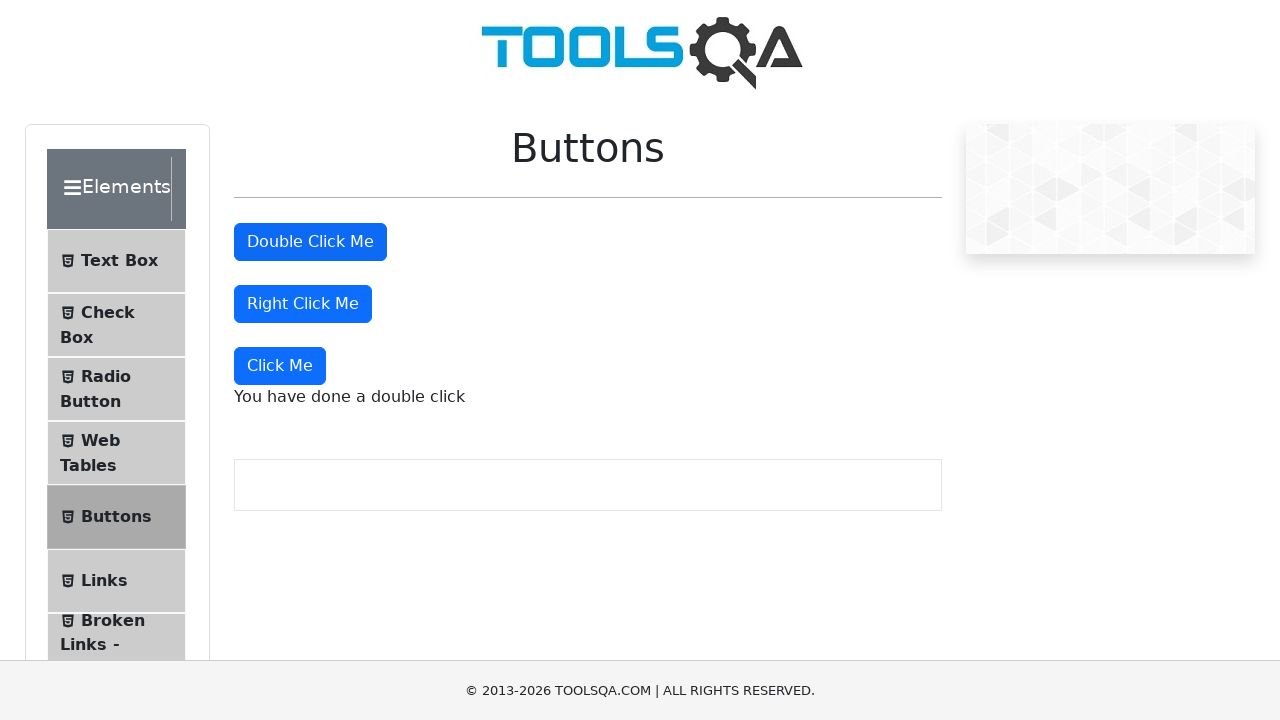

Double-click success message appeared
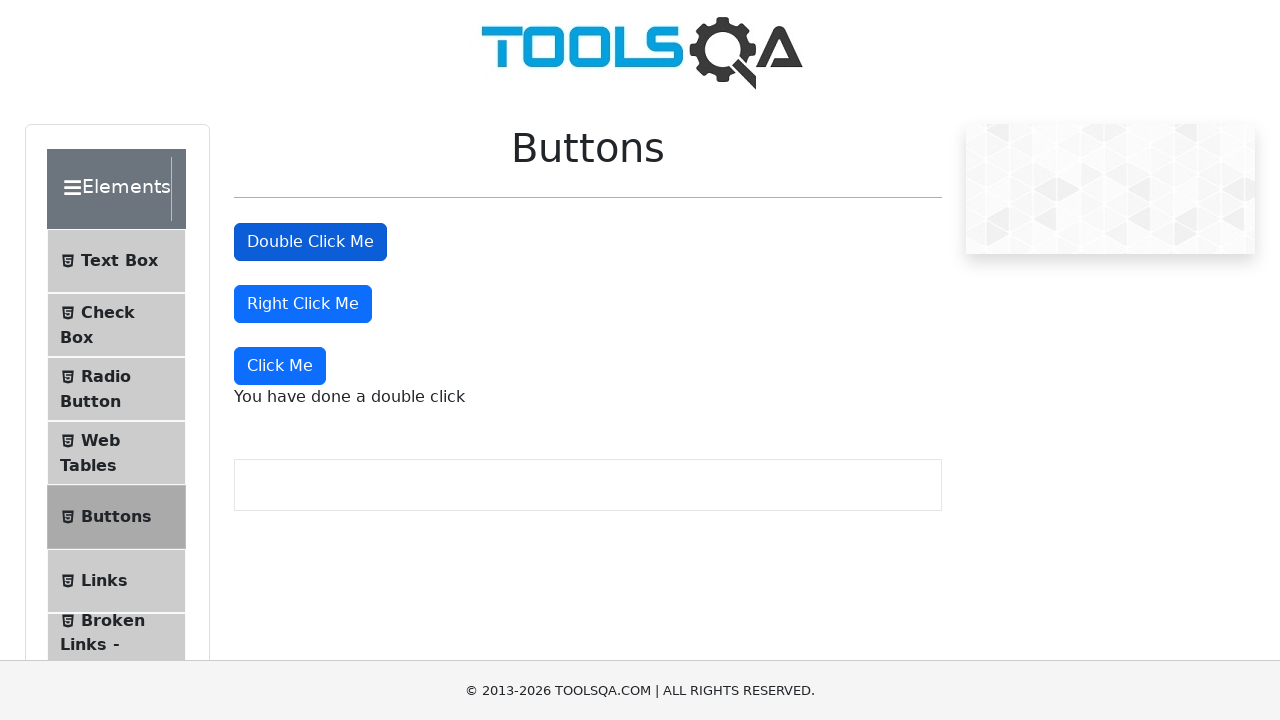

Retrieved double-click message text content
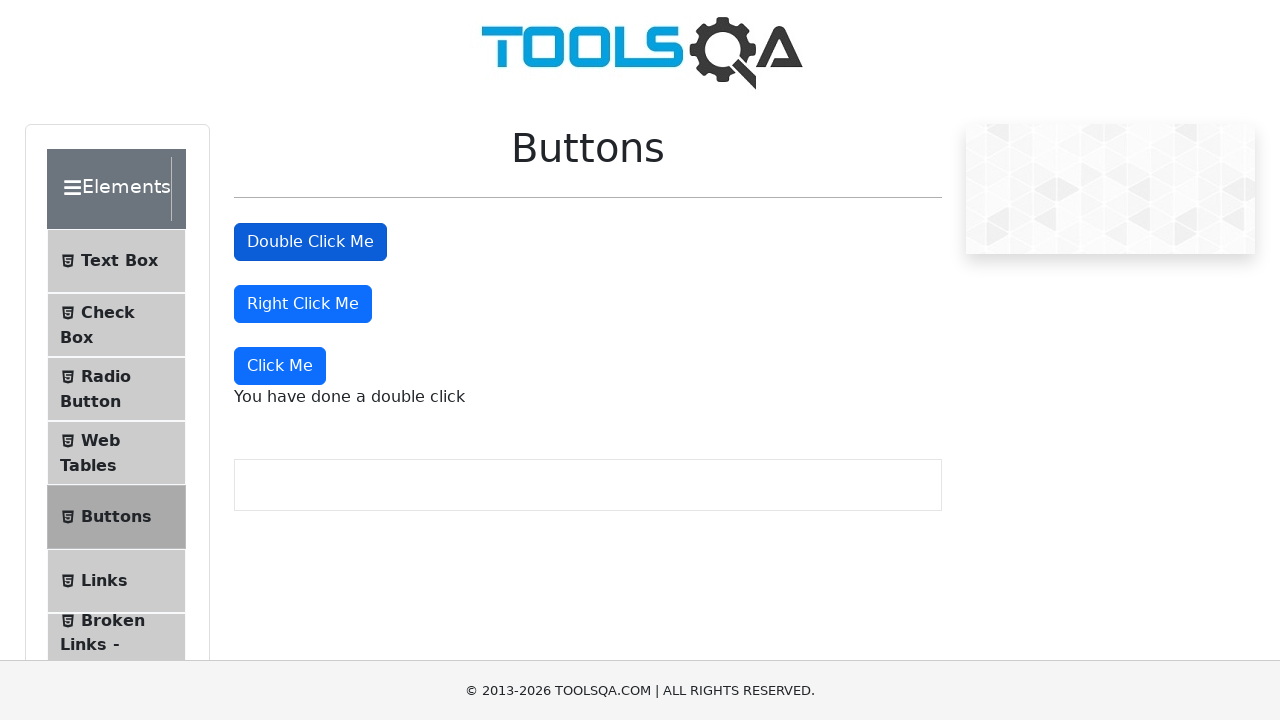

Verified message text equals 'You have done a double click'
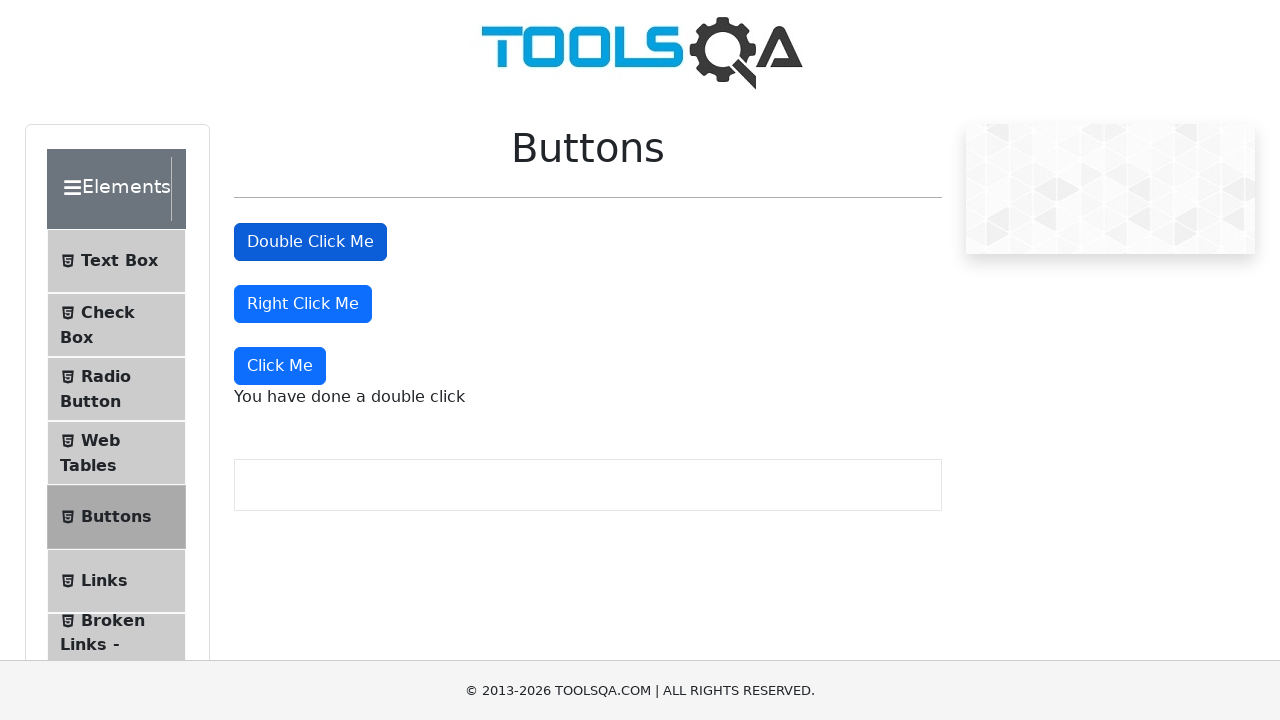

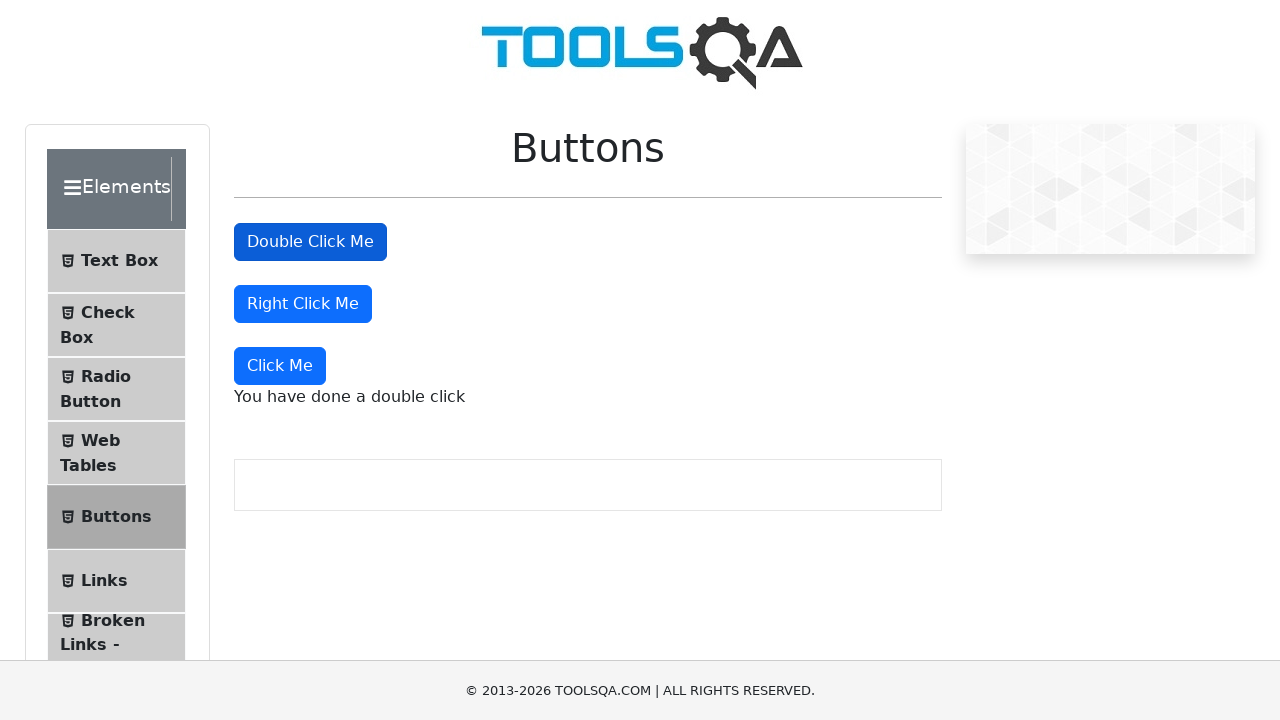